Tests checkbox selection, radio button selection, and element visibility toggling on a practice automation page

Starting URL: https://rahulshettyacademy.com/AutomationPractice/

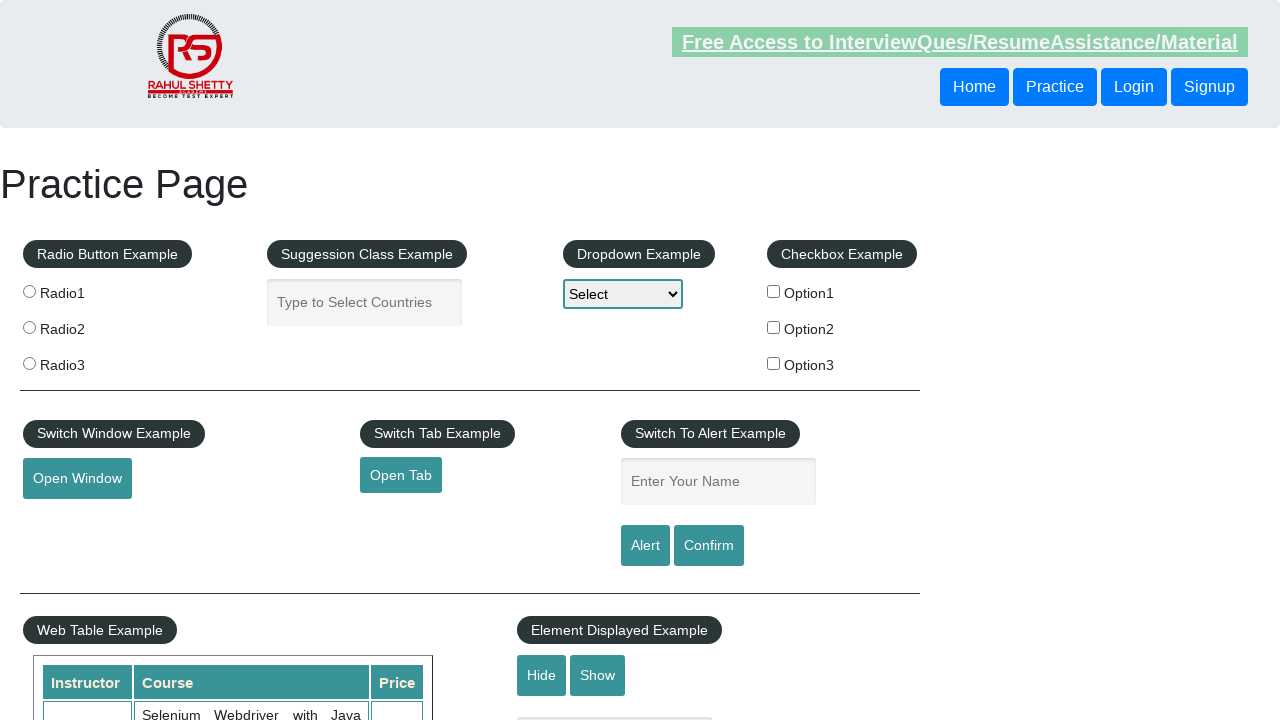

Clicked checkbox with value 'option2' at (774, 327) on input[type='checkbox'][value='option2']
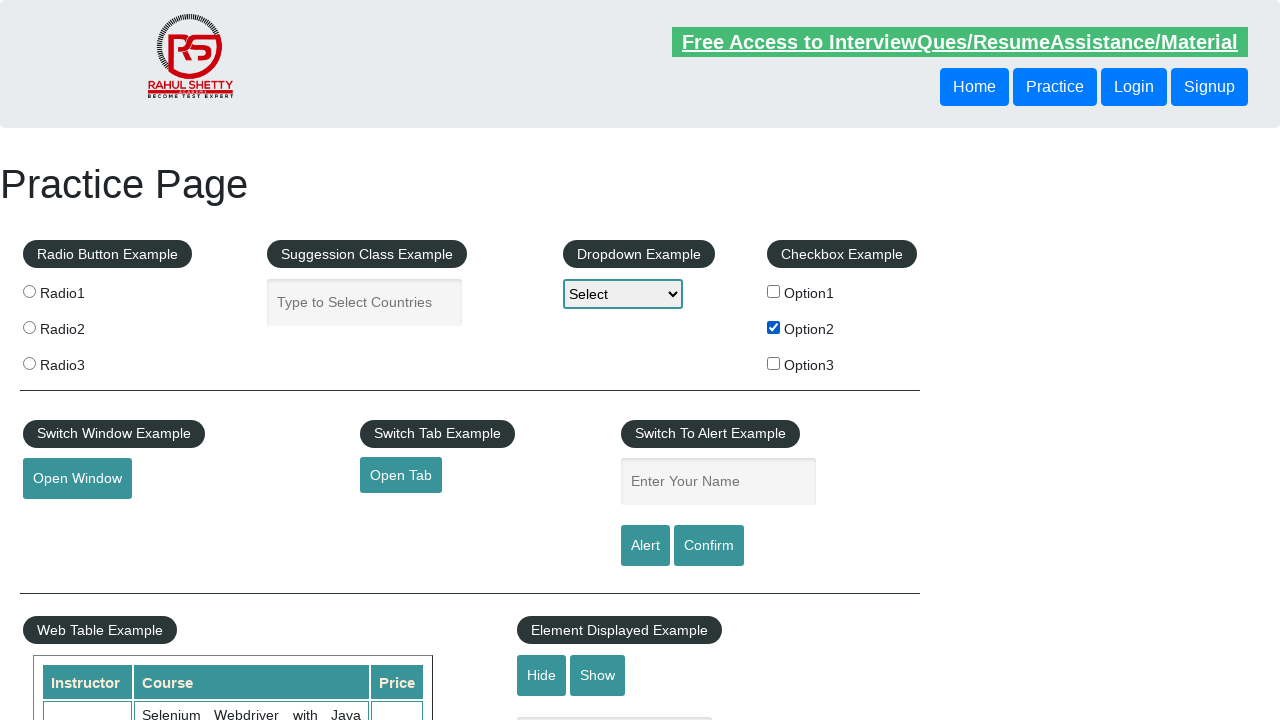

Verified checkbox 'option2' is selected
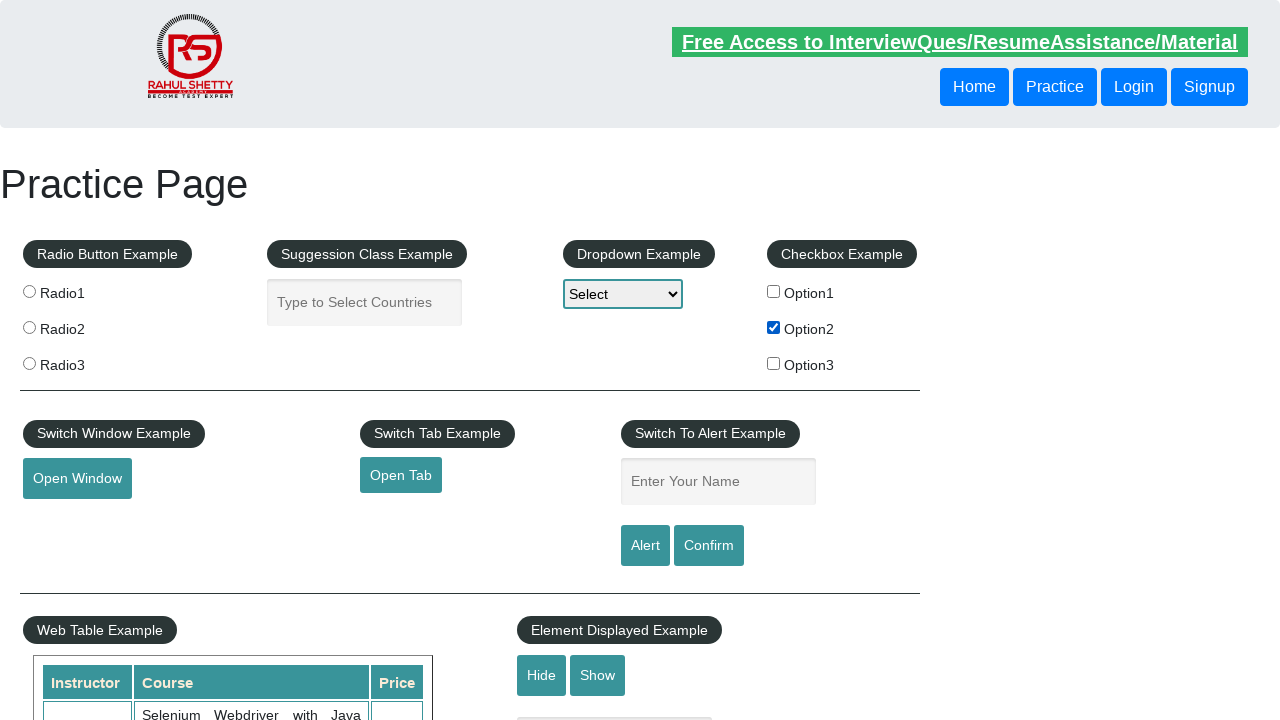

Located all radio button elements
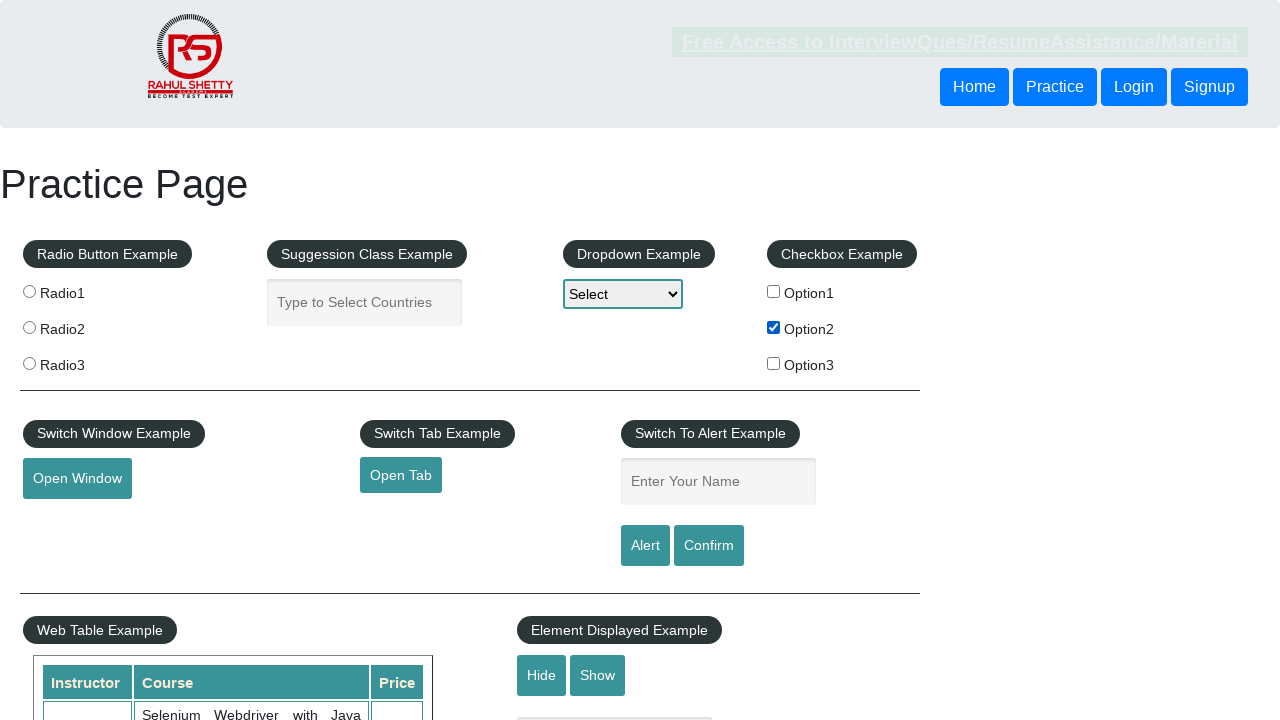

Clicked the third radio button at (29, 363) on .radioButton >> nth=2
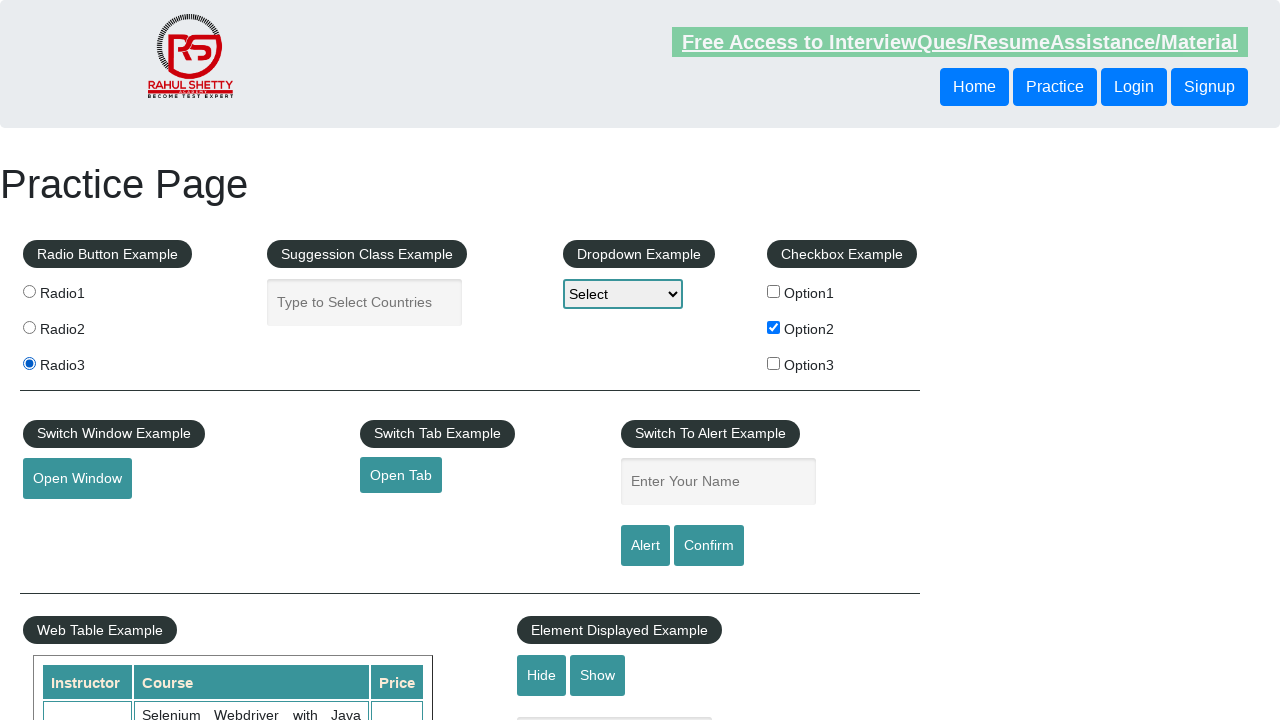

Verified third radio button is selected
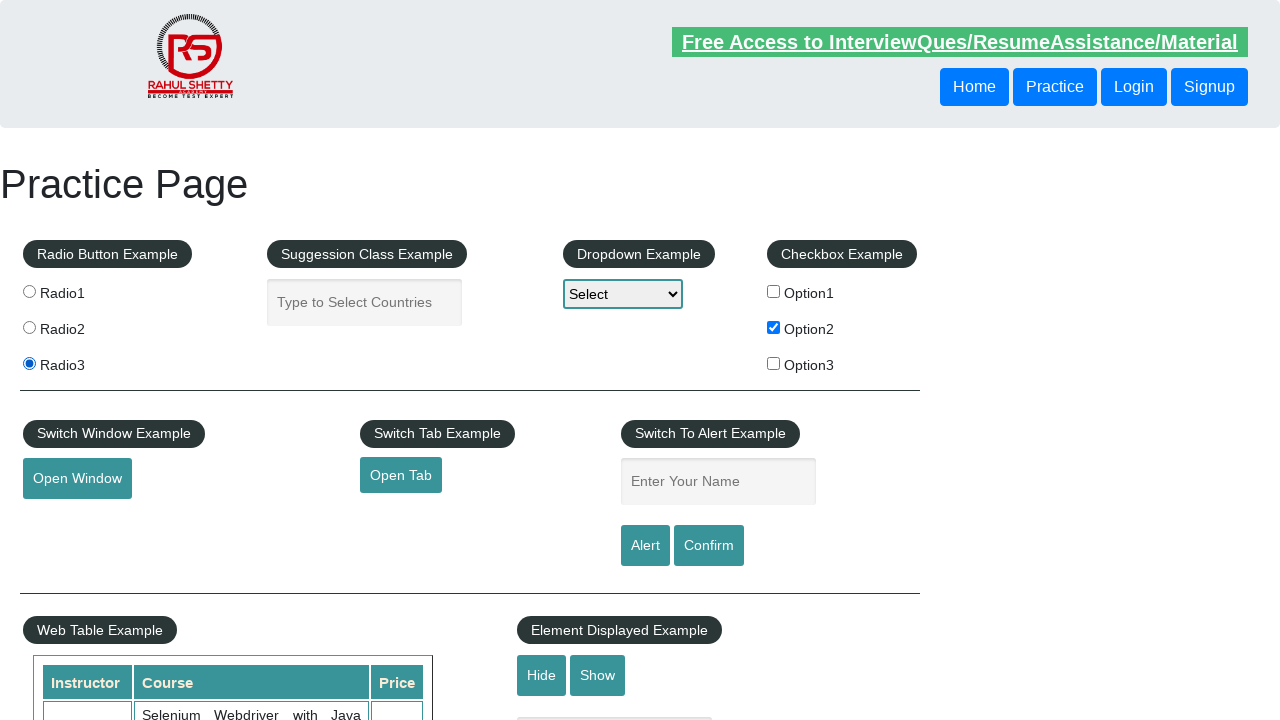

Verified text box is initially visible
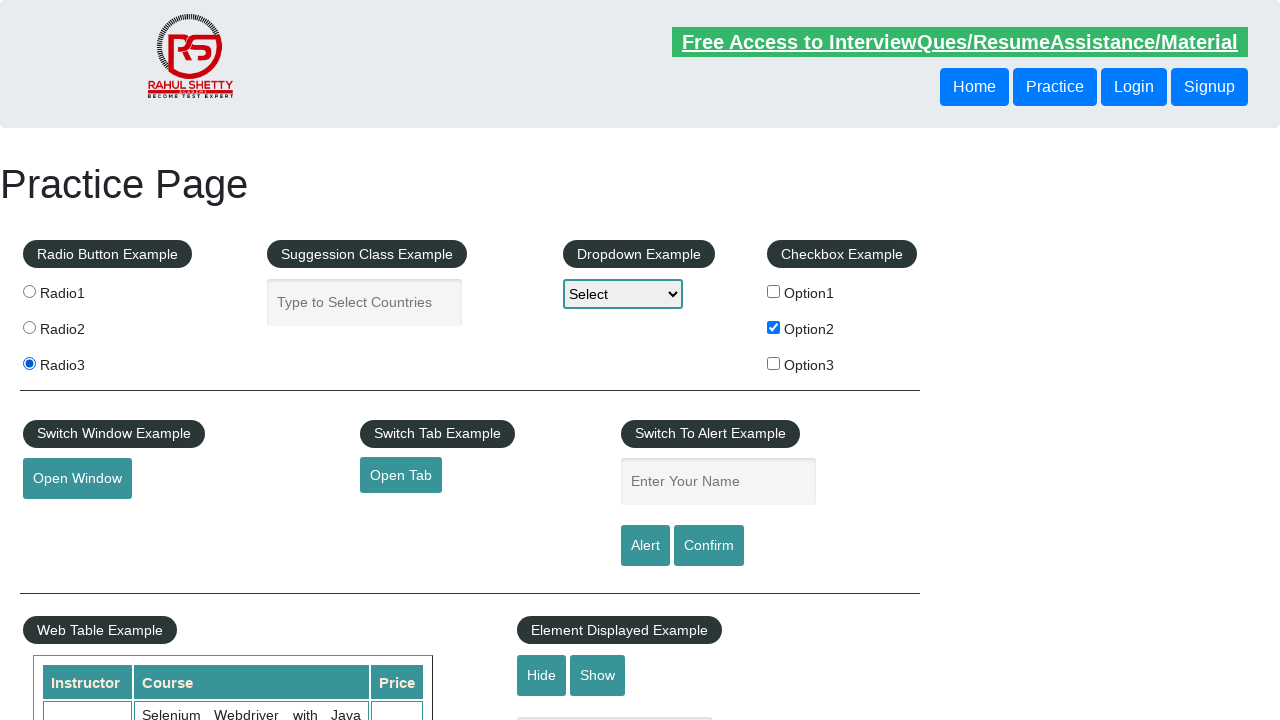

Clicked hide button to hide text box at (542, 675) on #hide-textbox
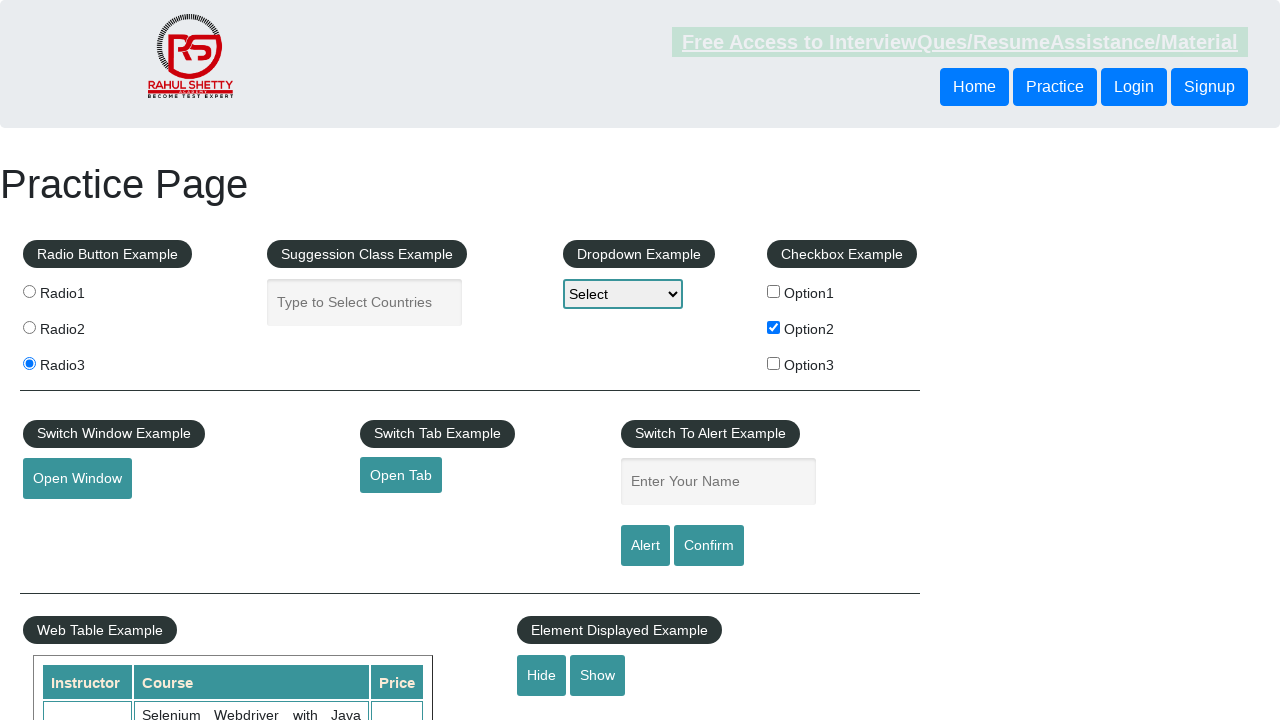

Waited for text box to become hidden
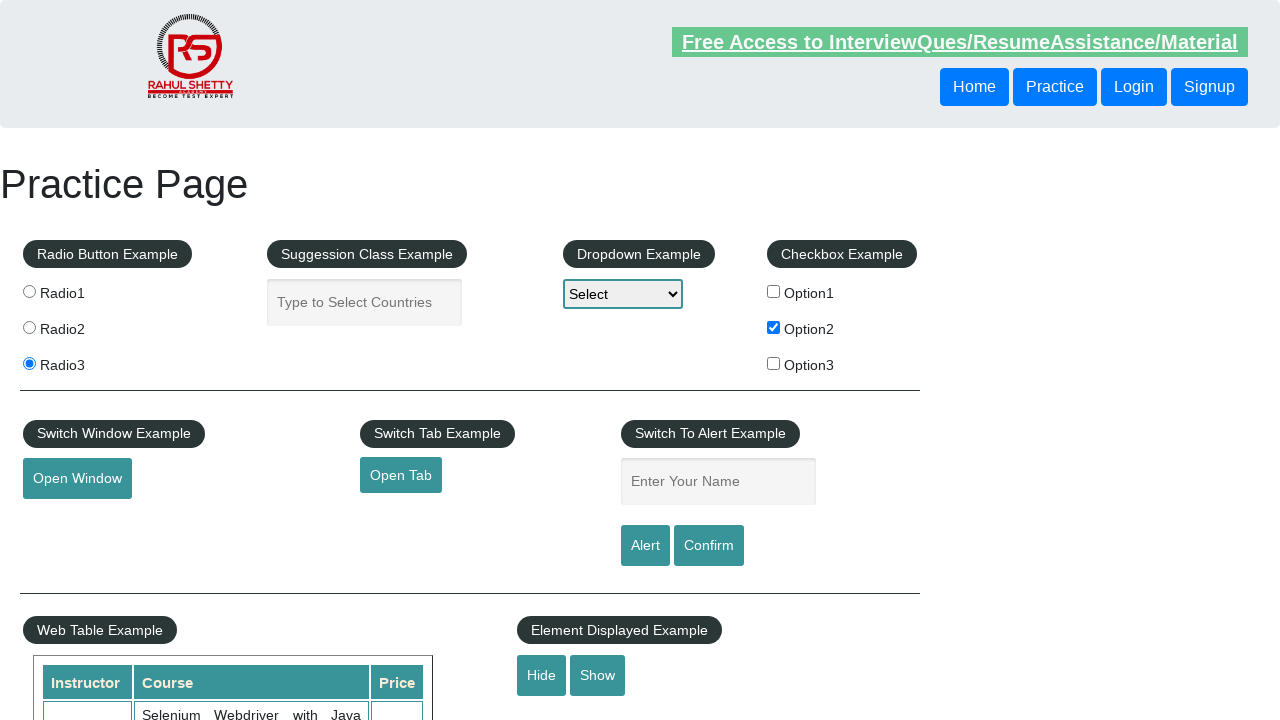

Verified text box is now hidden
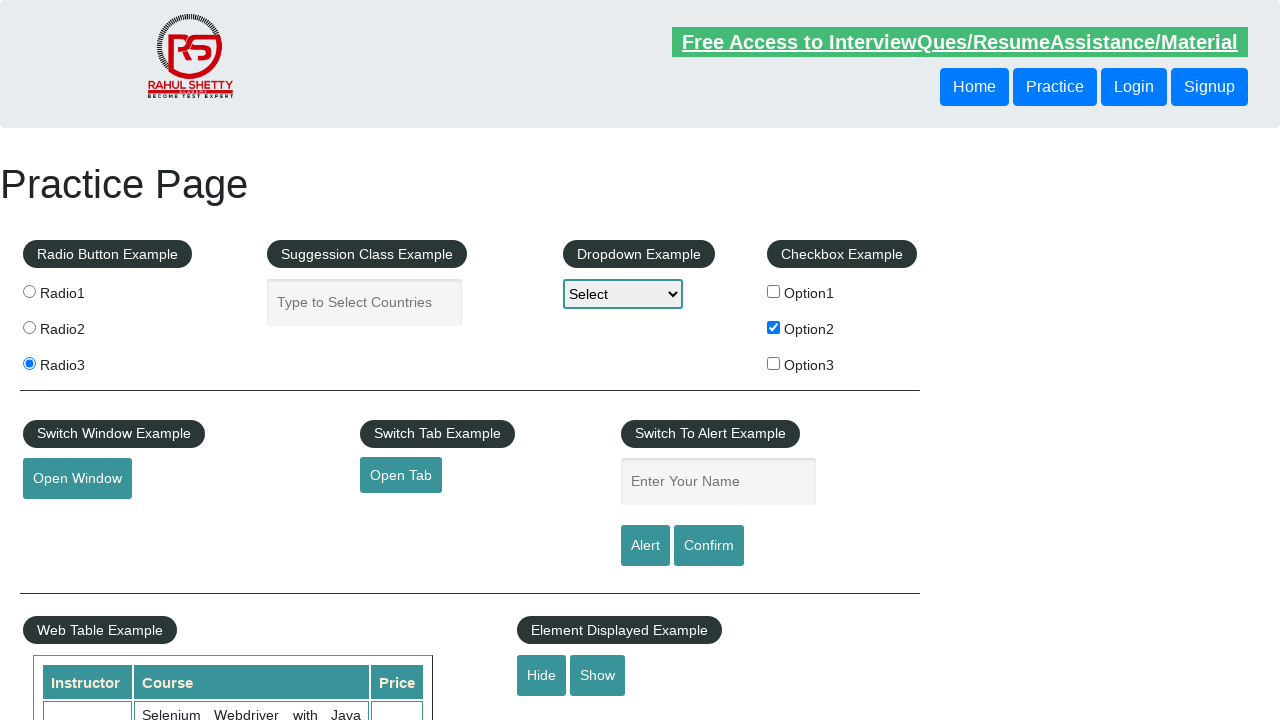

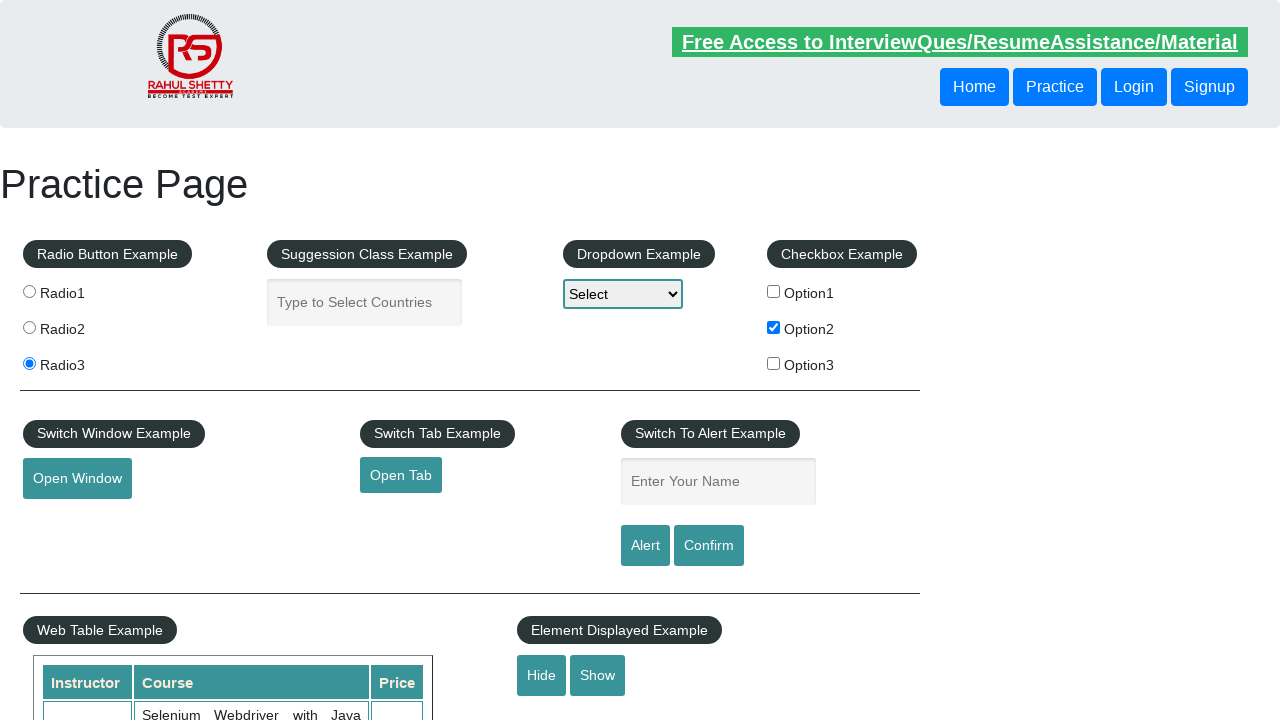